Tests JavaScript prompt alert functionality by clicking the prompt button, entering text into the browser's native prompt dialog, and accepting it

Starting URL: https://demoqa.com/alerts

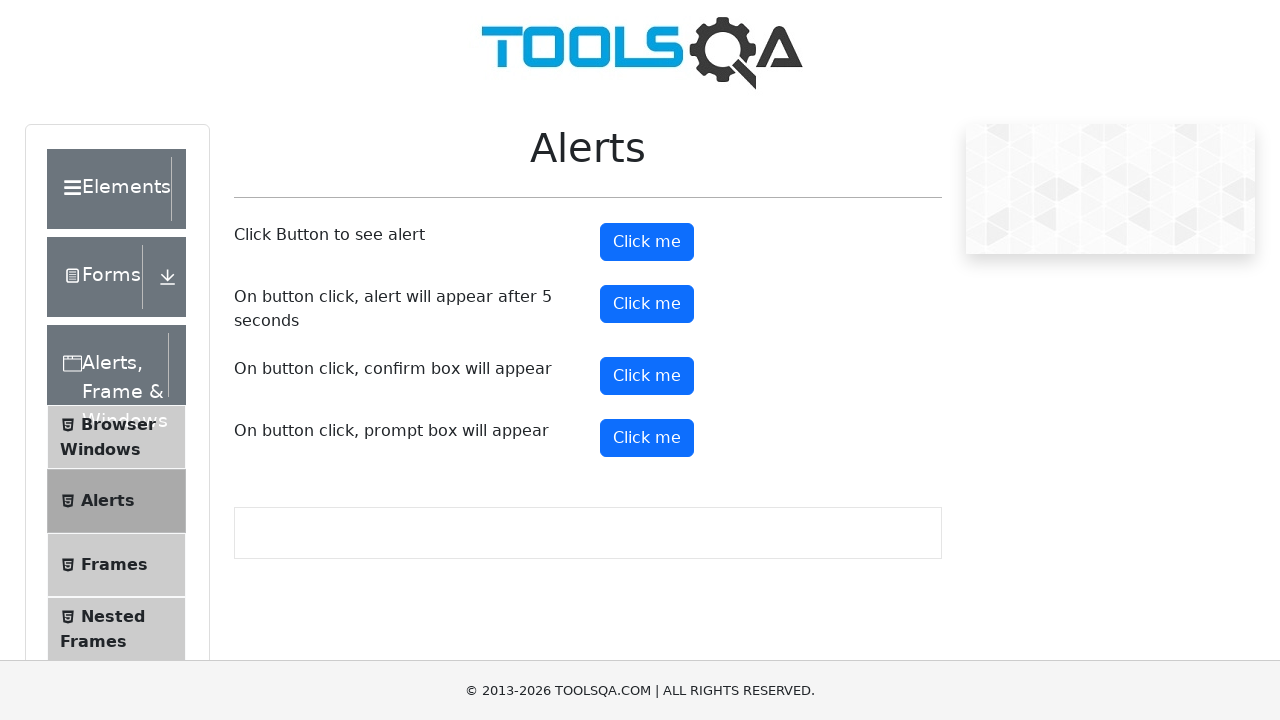

Clicked the prompt button to trigger JavaScript prompt alert at (647, 438) on #promtButton
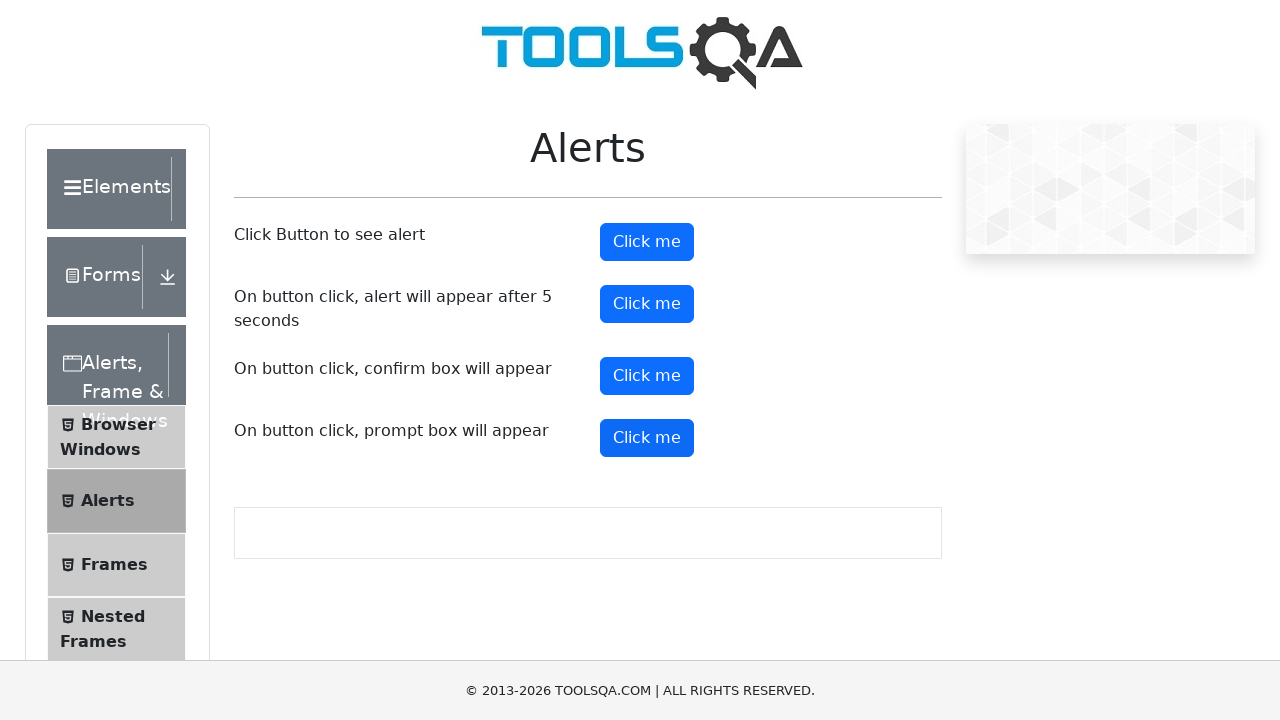

Set up dialog handler to accept prompt with text 'Sourabh'
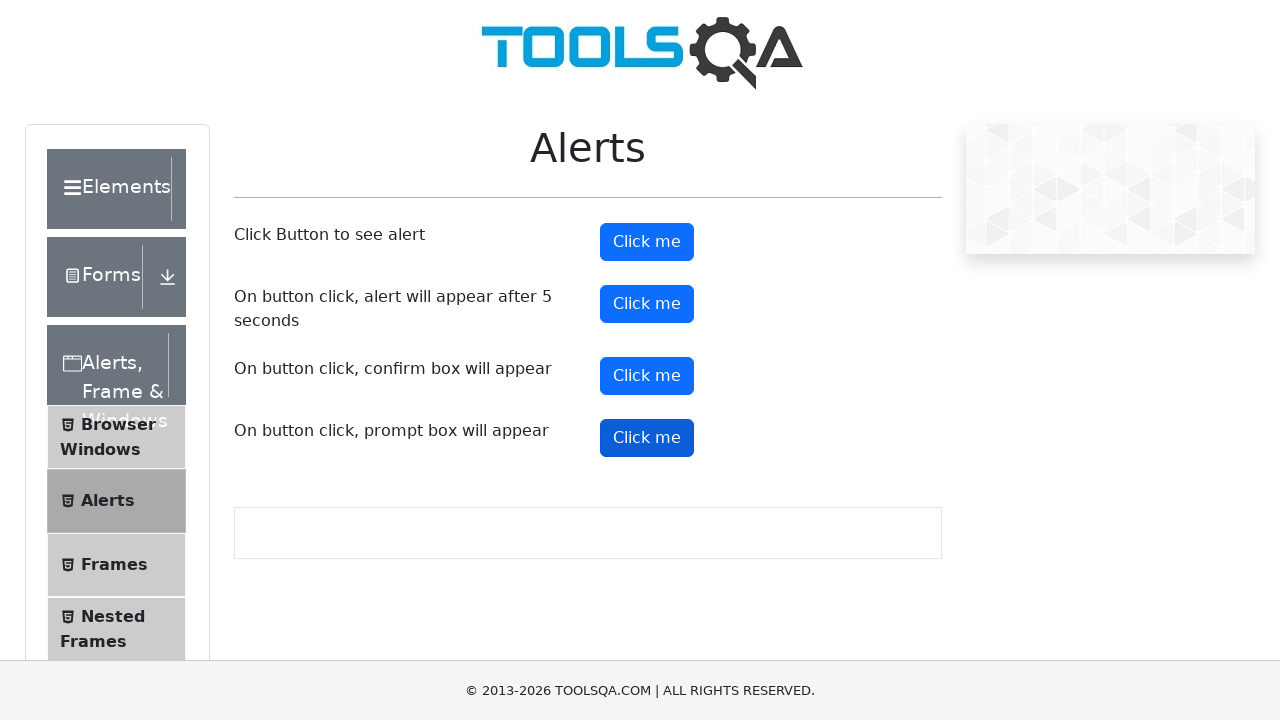

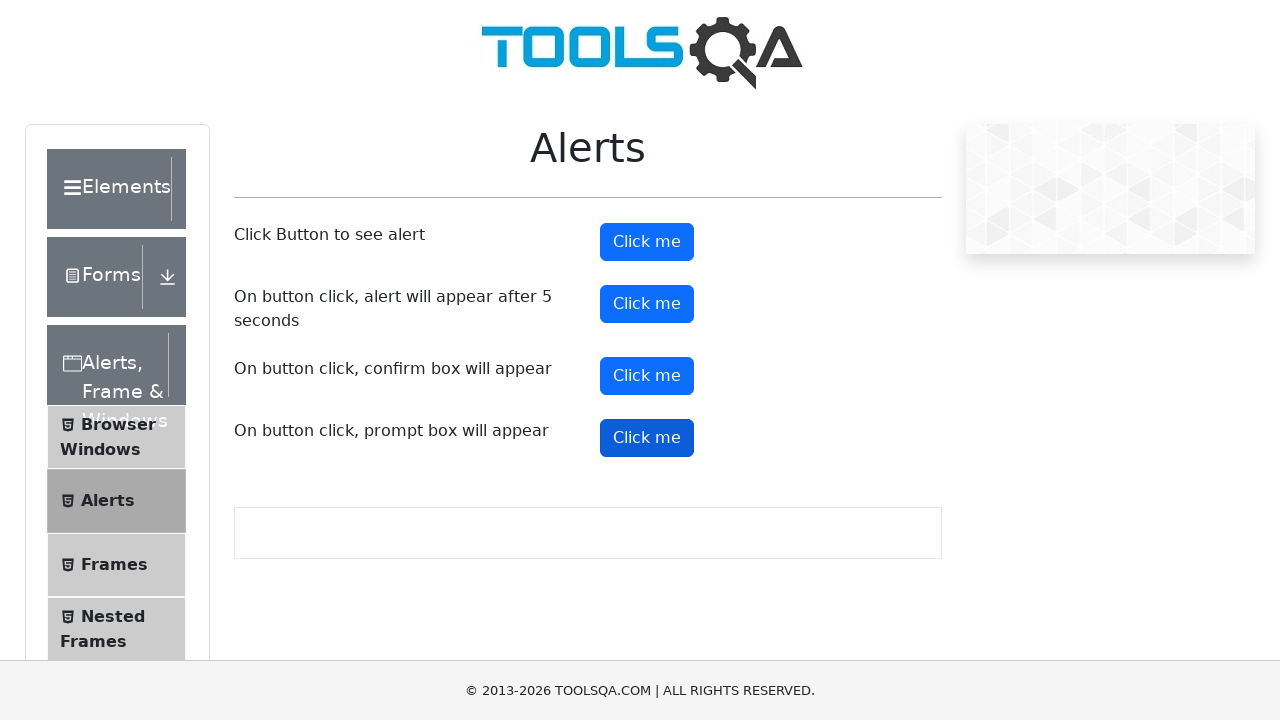